Tests radio button functionality by clicking different radio buttons and verifying selection state

Starting URL: https://www.w3.org/WAI/UA/TS/html401/cp0101/0101-RADIO.html

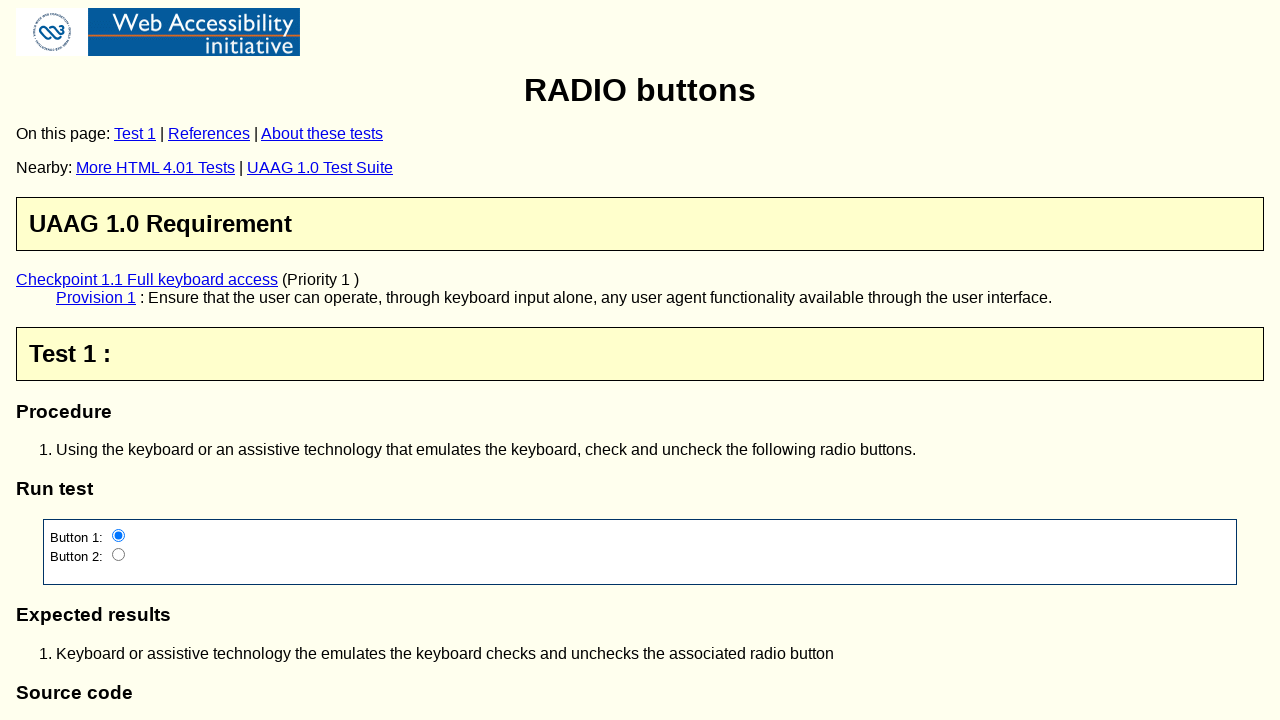

Navigated to radio button test page
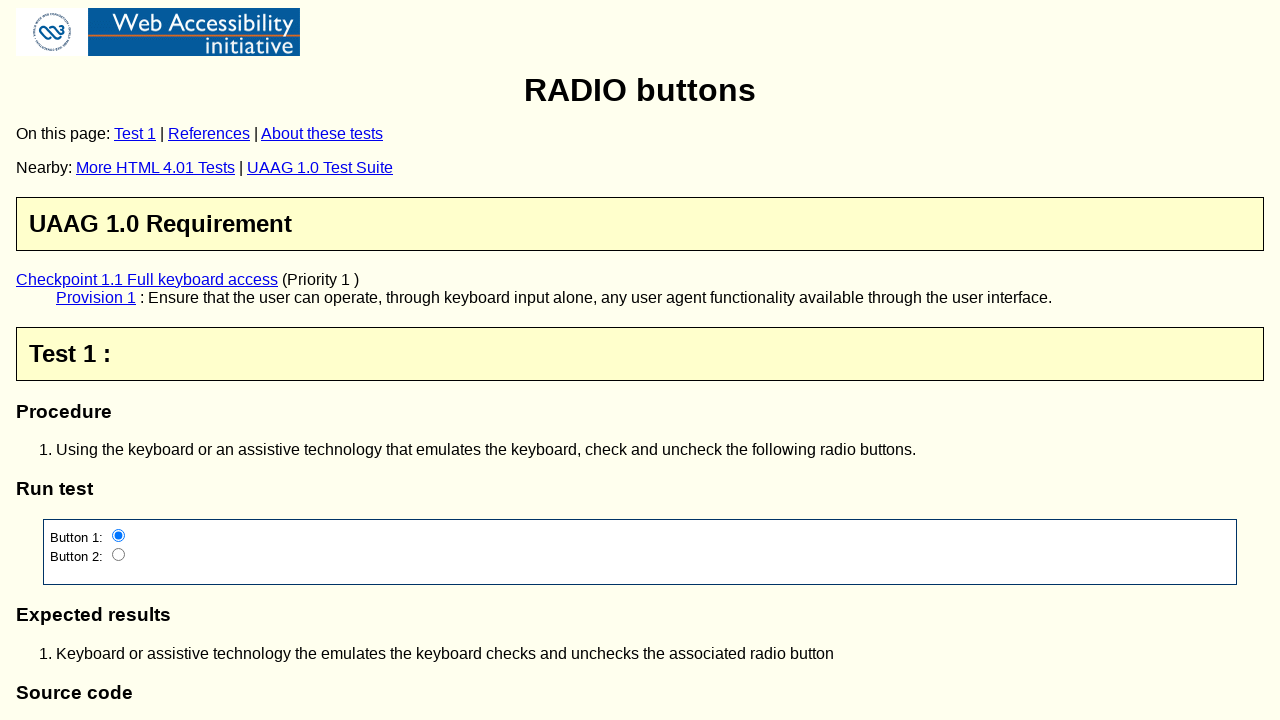

Clicked the second radio button at (119, 555) on #button2
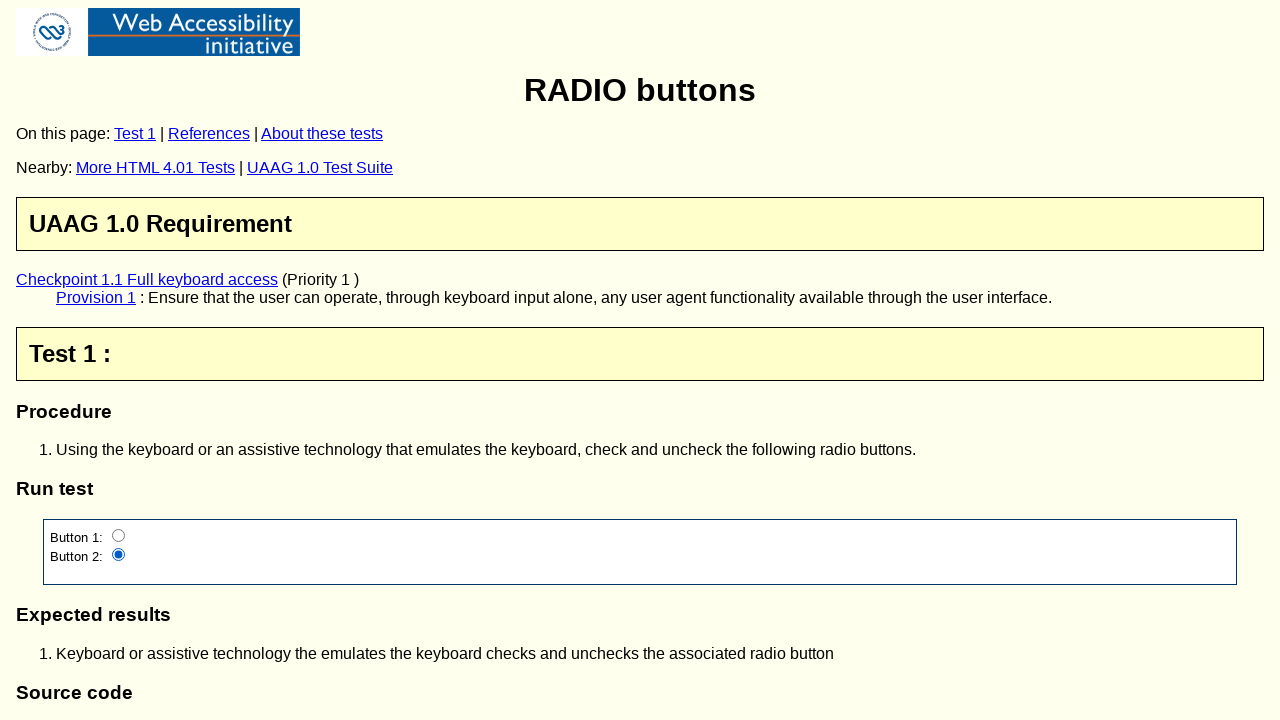

Clicked the first radio button at (119, 536) on #button1
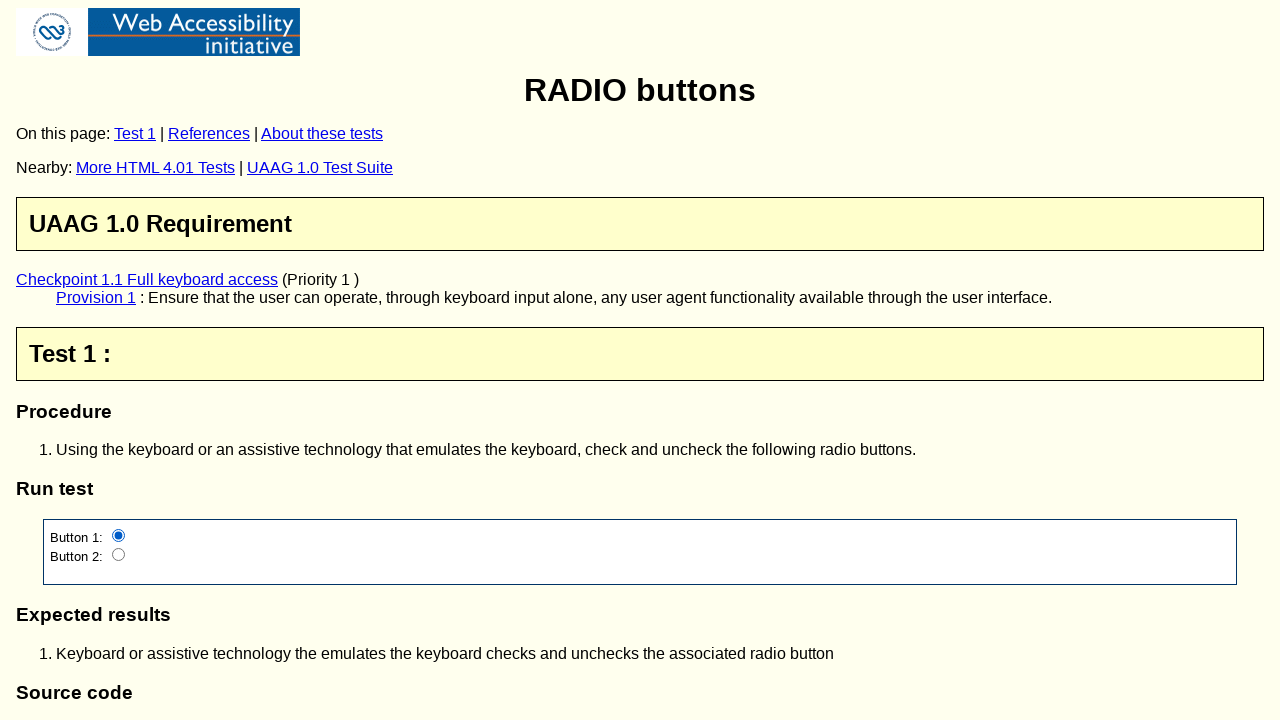

Verified first radio button selection state: True
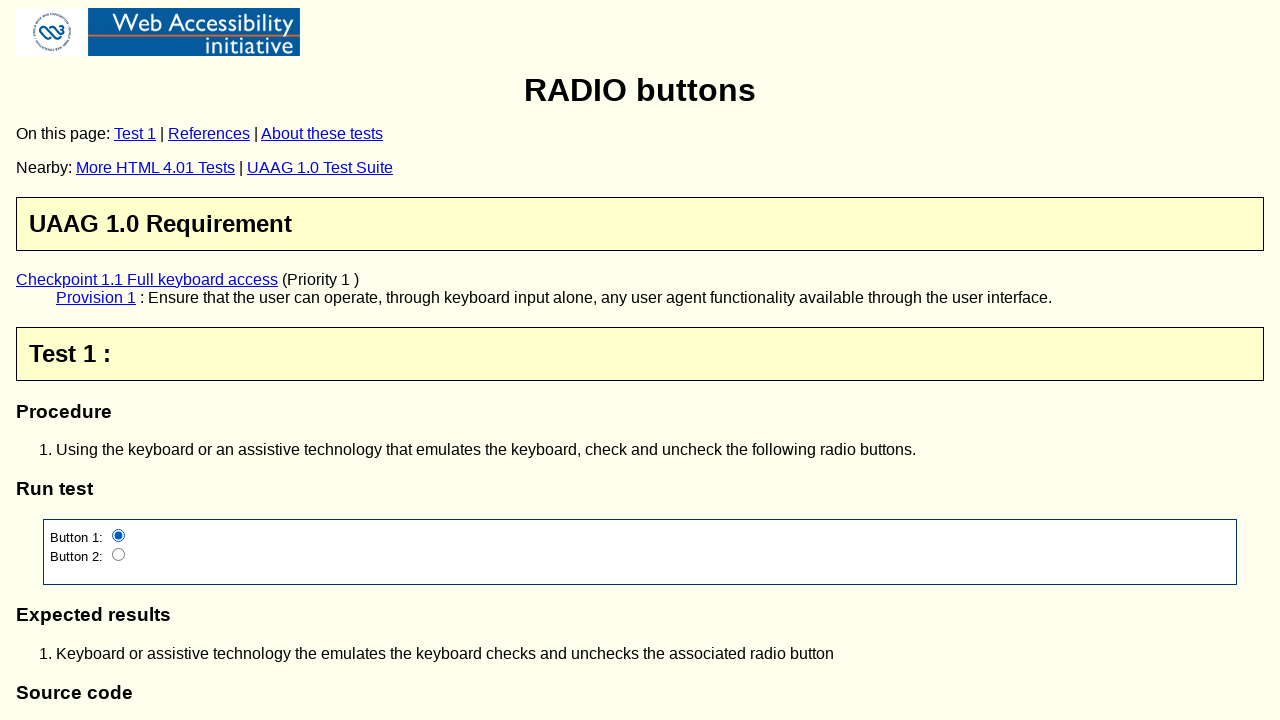

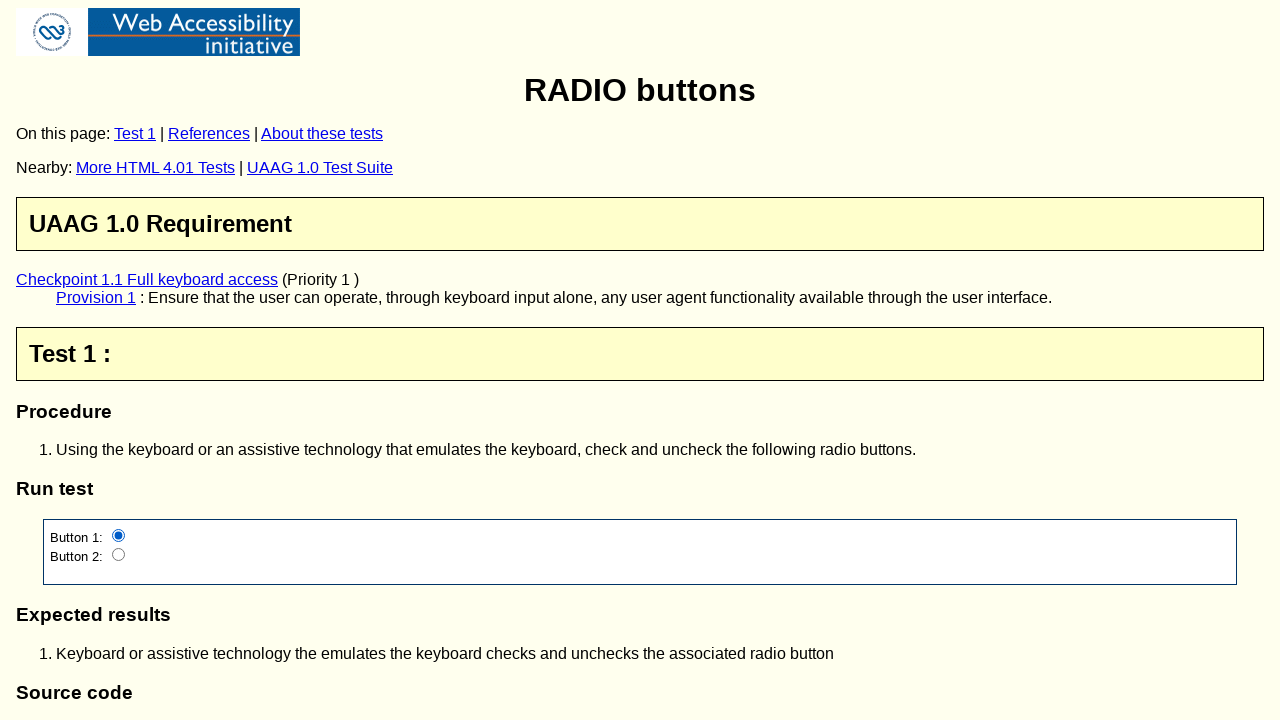